Tests that clicking Clear completed removes all completed items from the list

Starting URL: https://demo.playwright.dev/todomvc

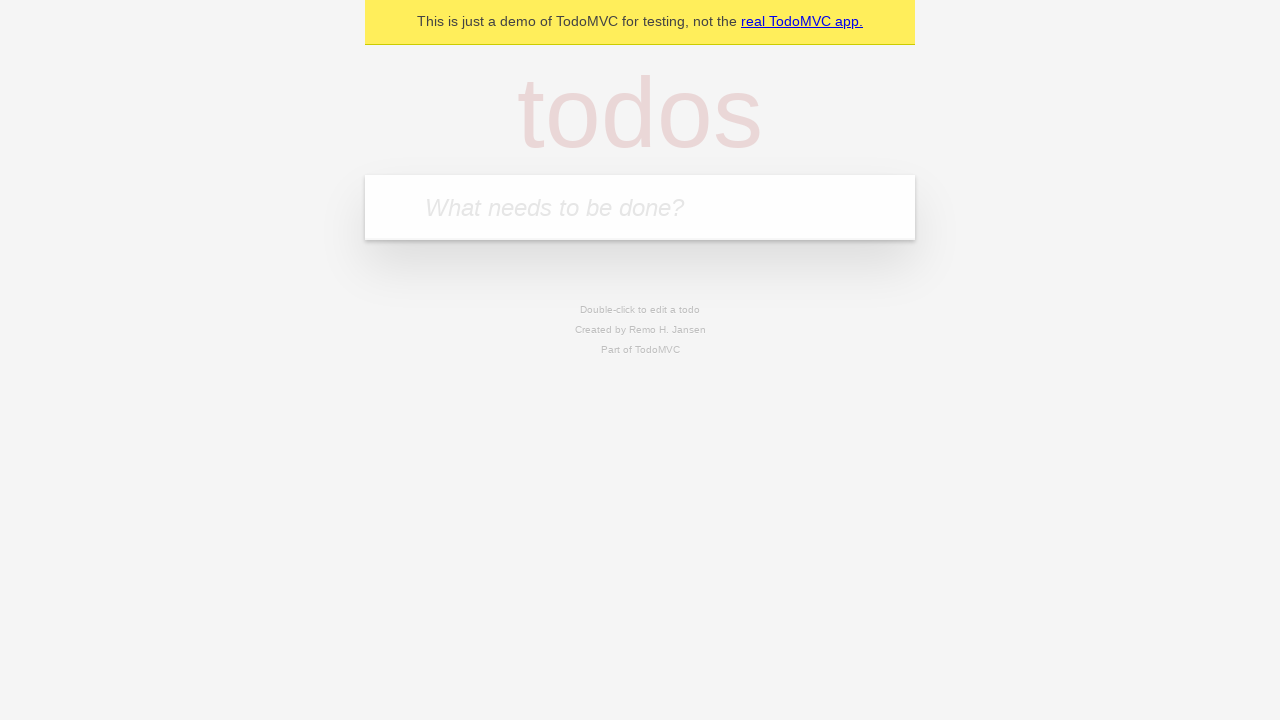

Filled todo input with 'buy some cheese' on internal:attr=[placeholder="What needs to be done?"i]
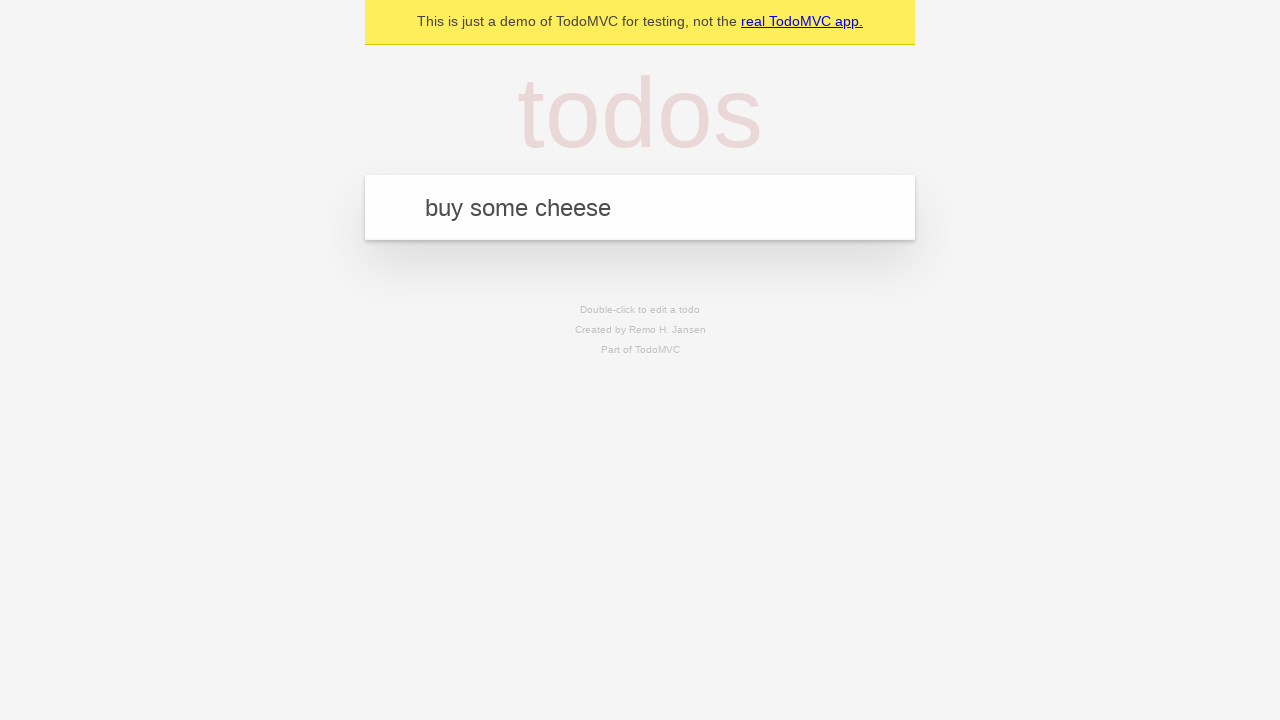

Pressed Enter to add first todo item on internal:attr=[placeholder="What needs to be done?"i]
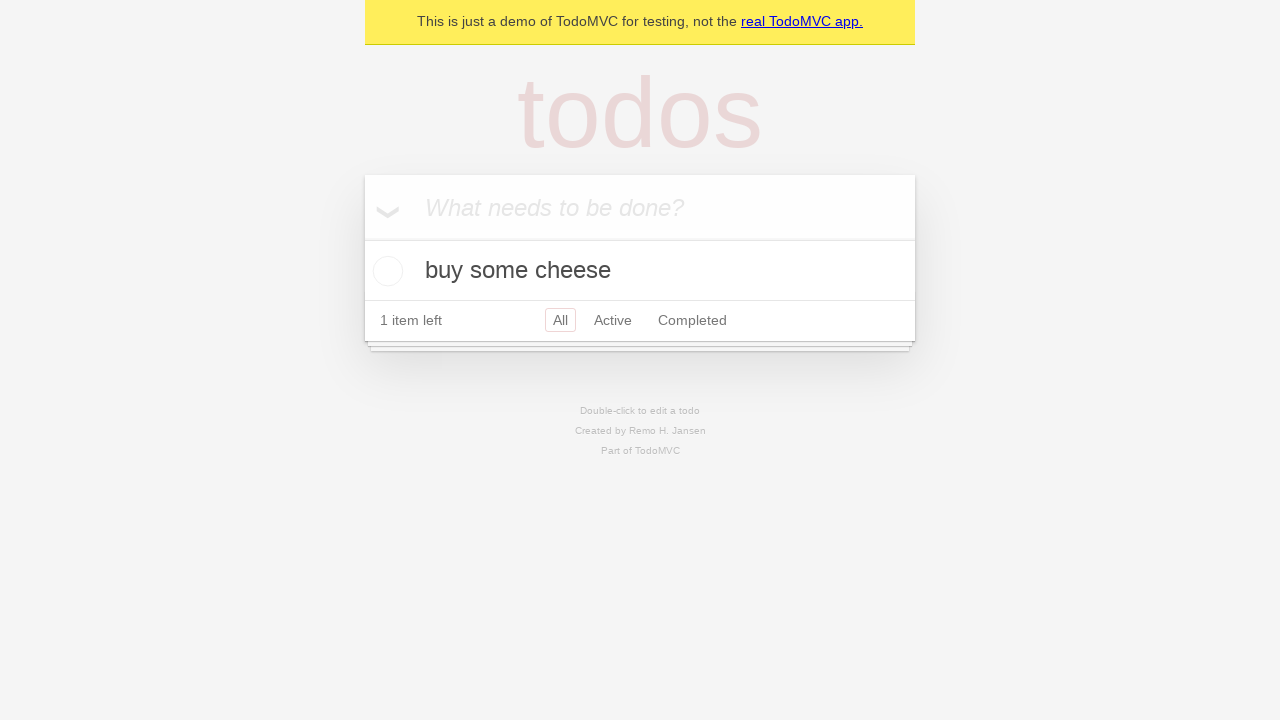

Filled todo input with 'feed the cat' on internal:attr=[placeholder="What needs to be done?"i]
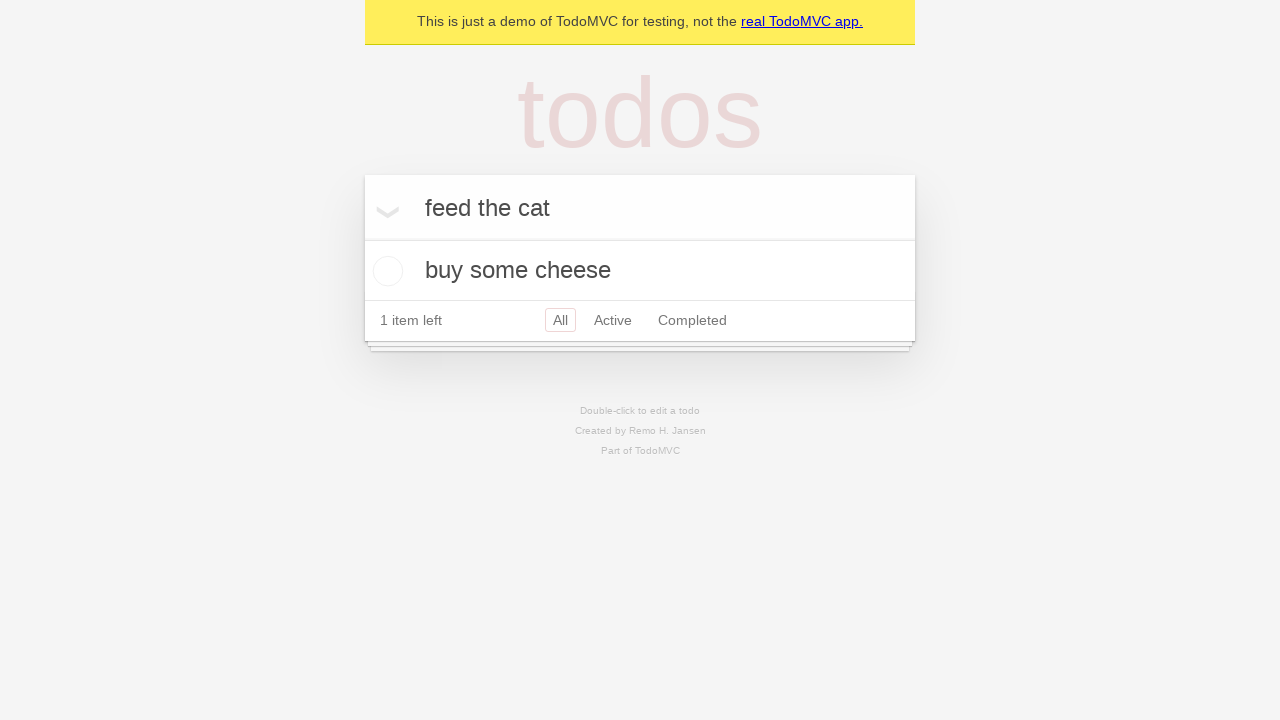

Pressed Enter to add second todo item on internal:attr=[placeholder="What needs to be done?"i]
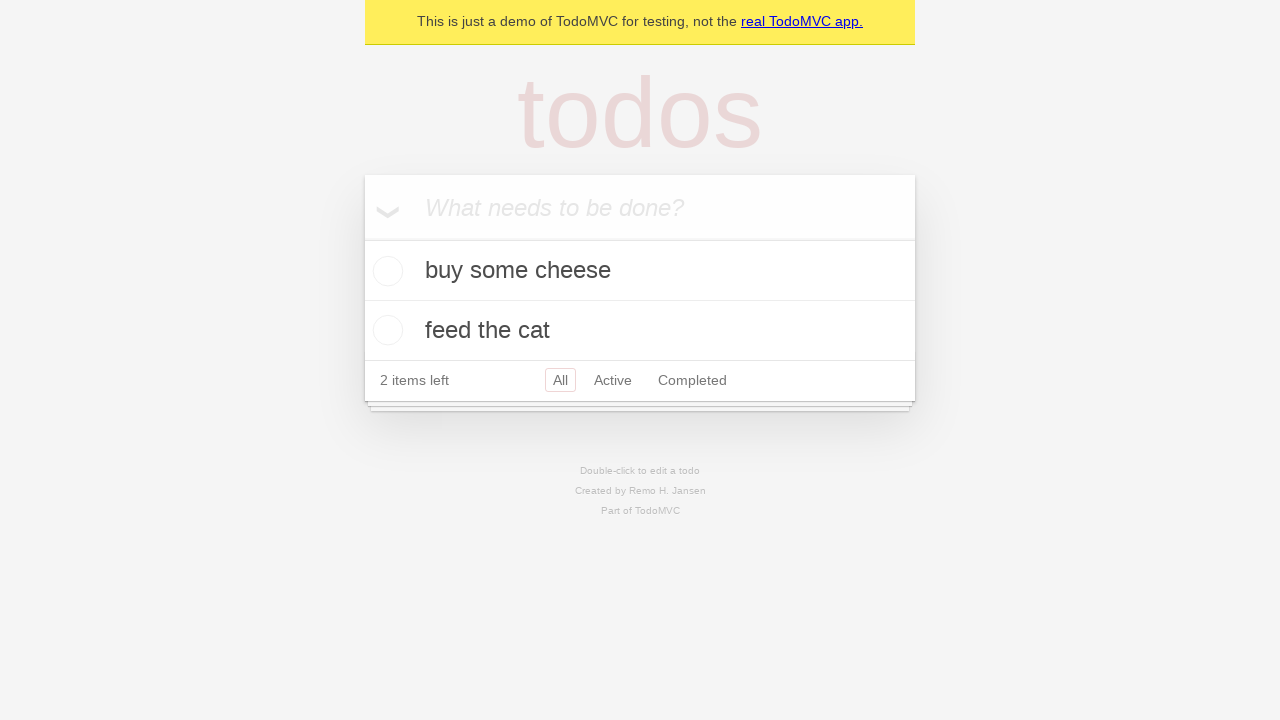

Filled todo input with 'book a doctors appointment' on internal:attr=[placeholder="What needs to be done?"i]
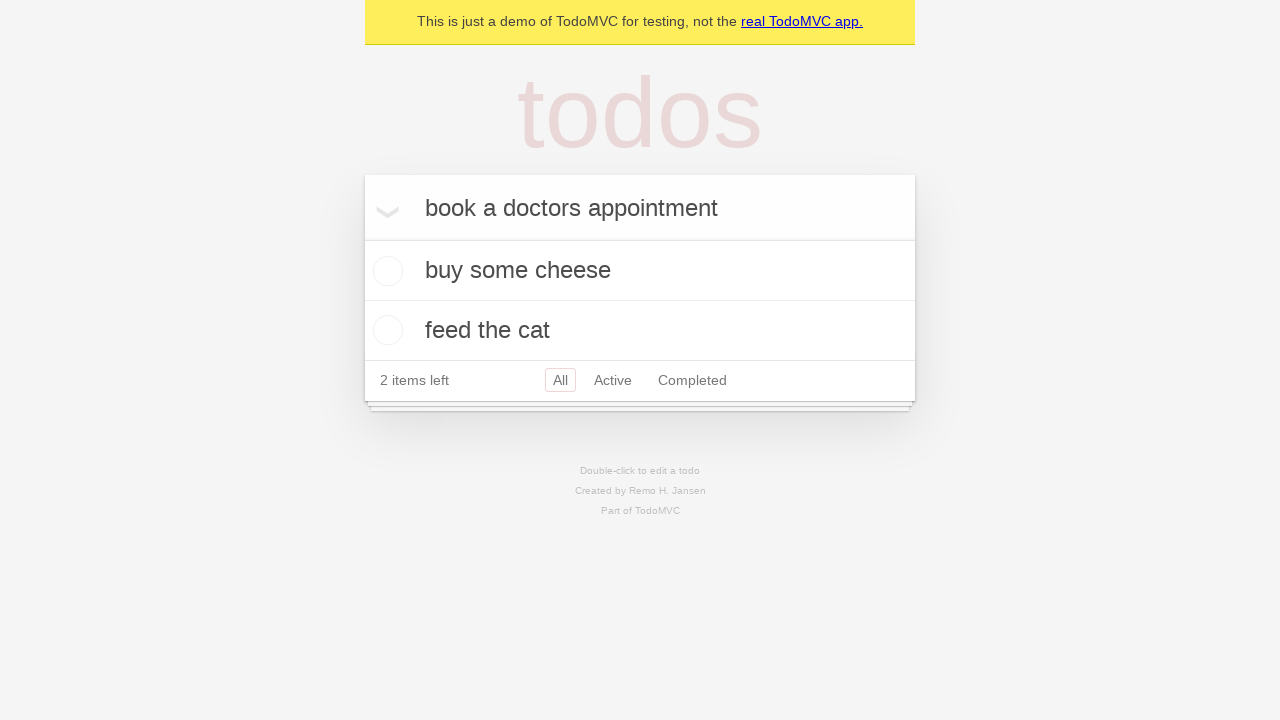

Pressed Enter to add third todo item on internal:attr=[placeholder="What needs to be done?"i]
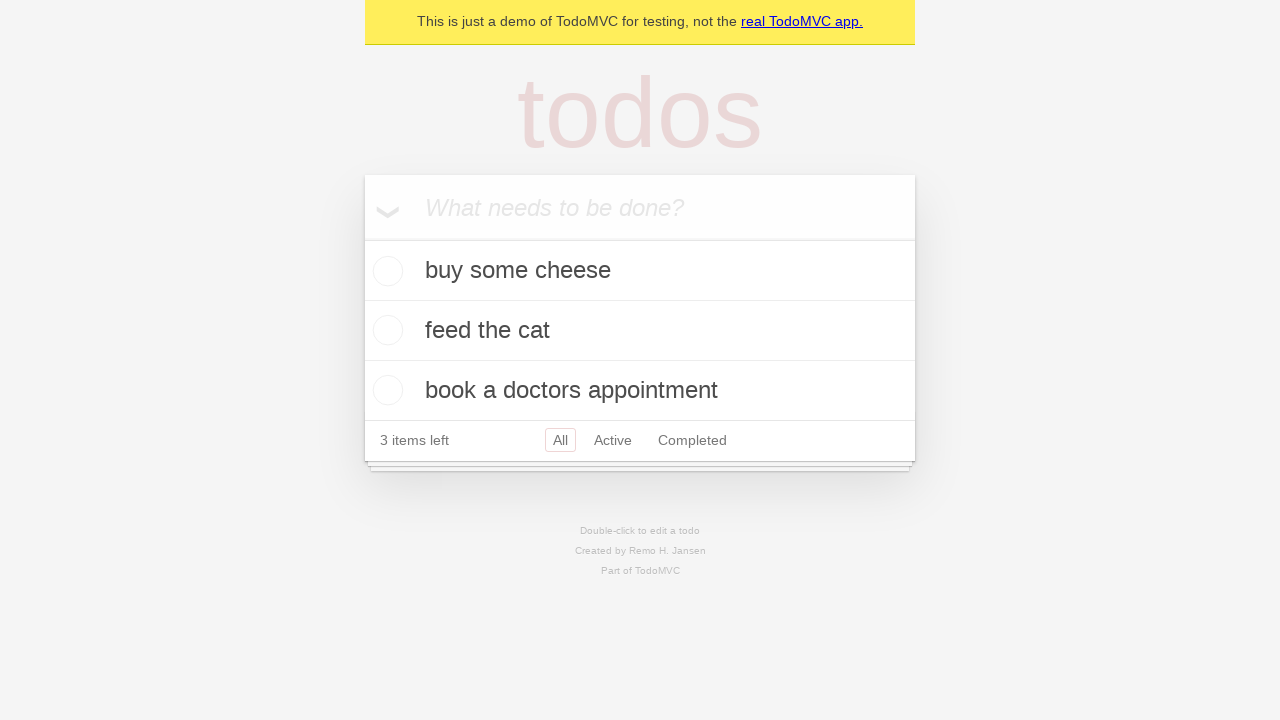

Checked the second todo item checkbox to mark it as completed at (385, 330) on internal:testid=[data-testid="todo-item"s] >> nth=1 >> internal:role=checkbox
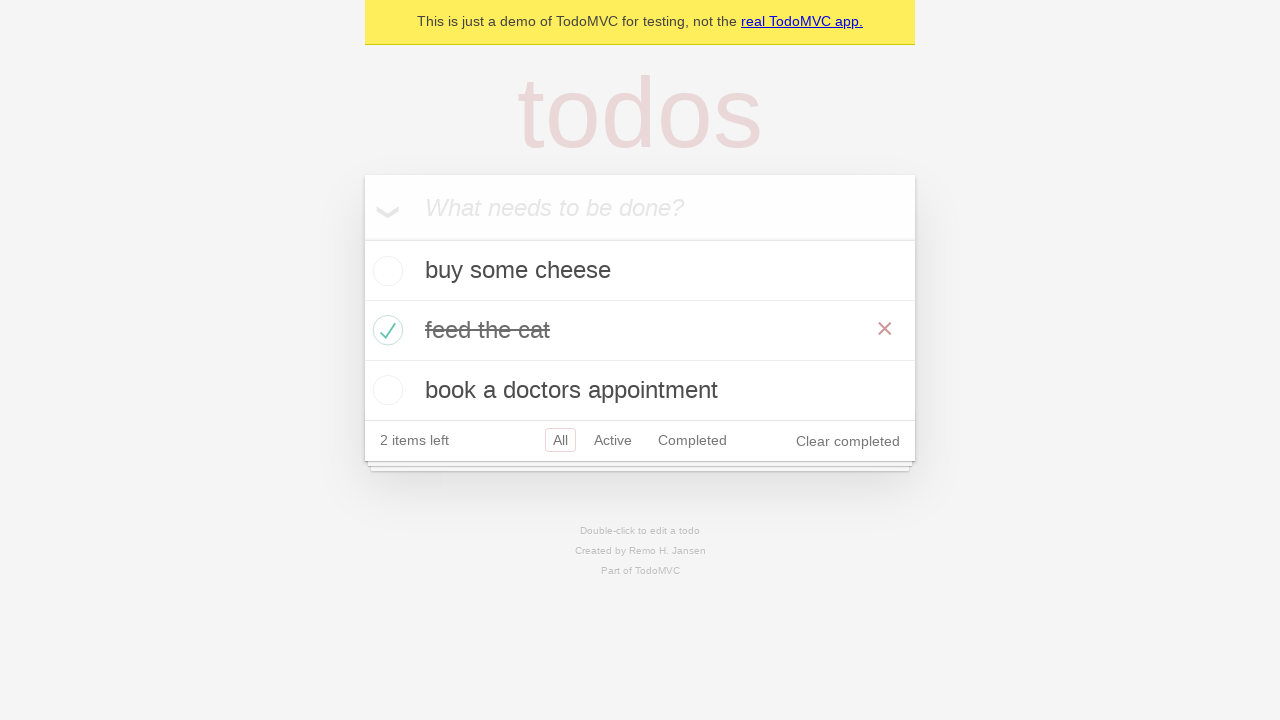

Clicked 'Clear completed' button to remove completed items at (848, 441) on internal:role=button[name="Clear completed"i]
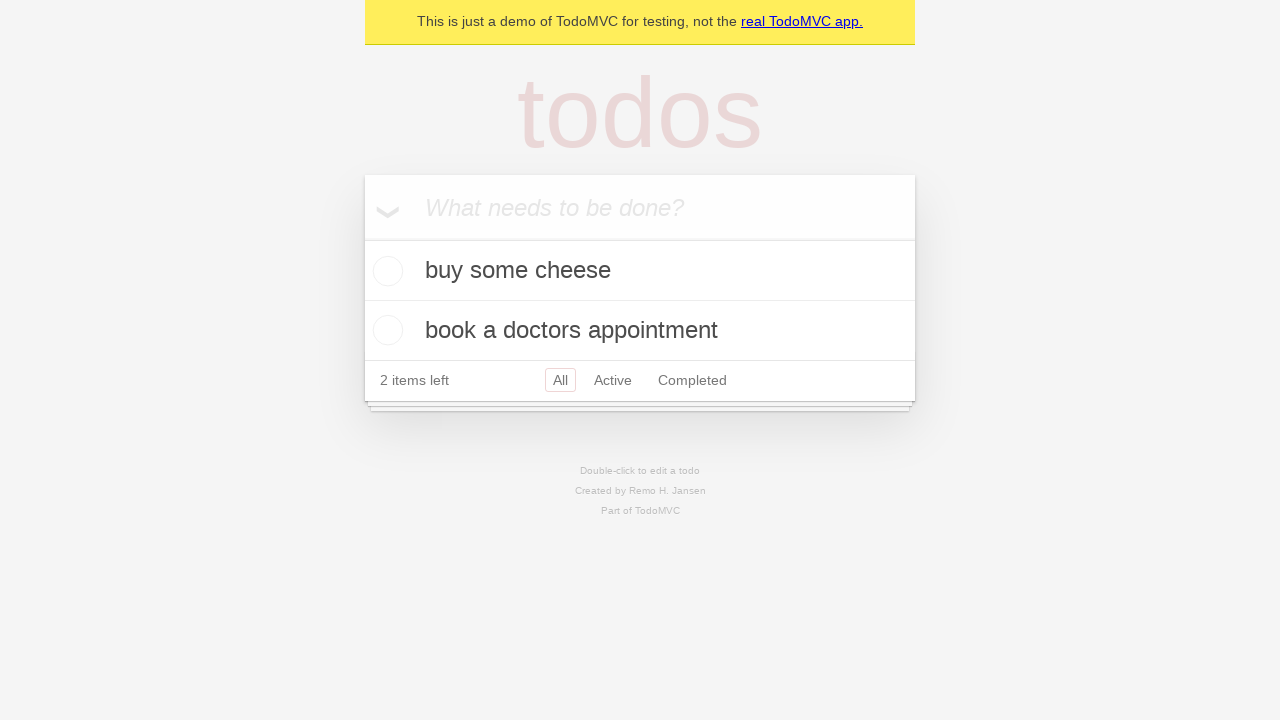

Waited for todo list to update after clearing completed items
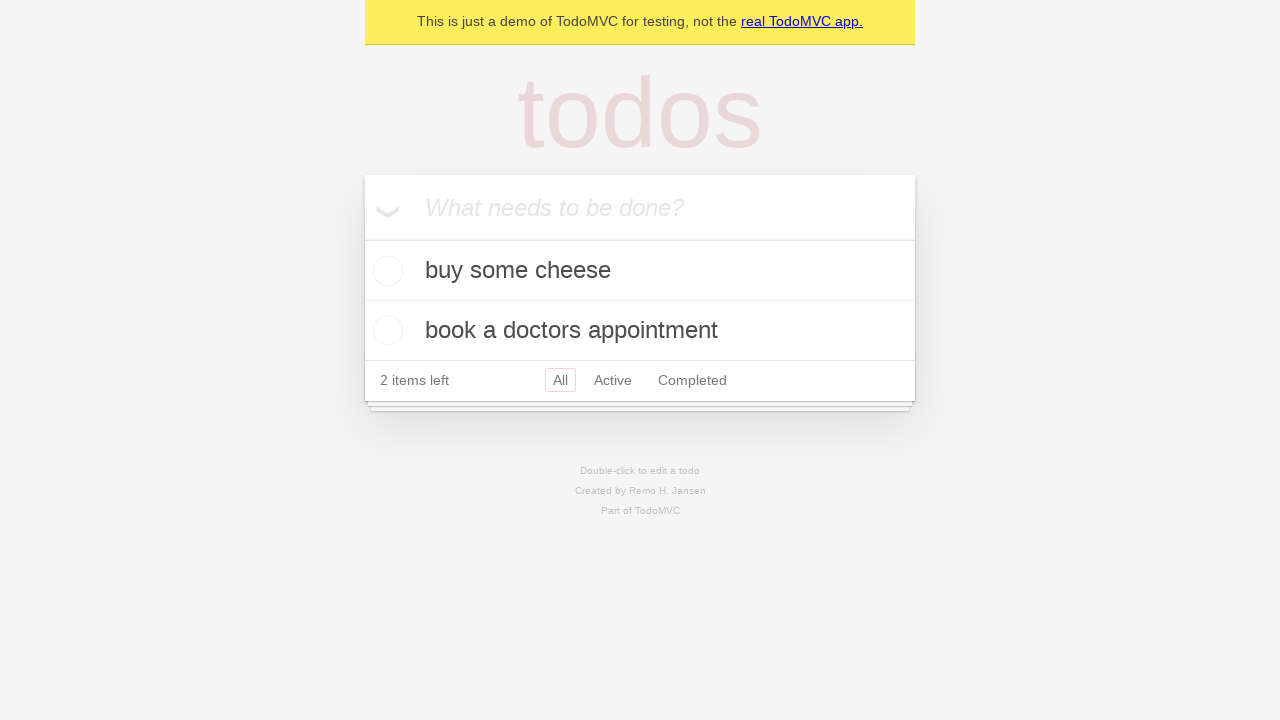

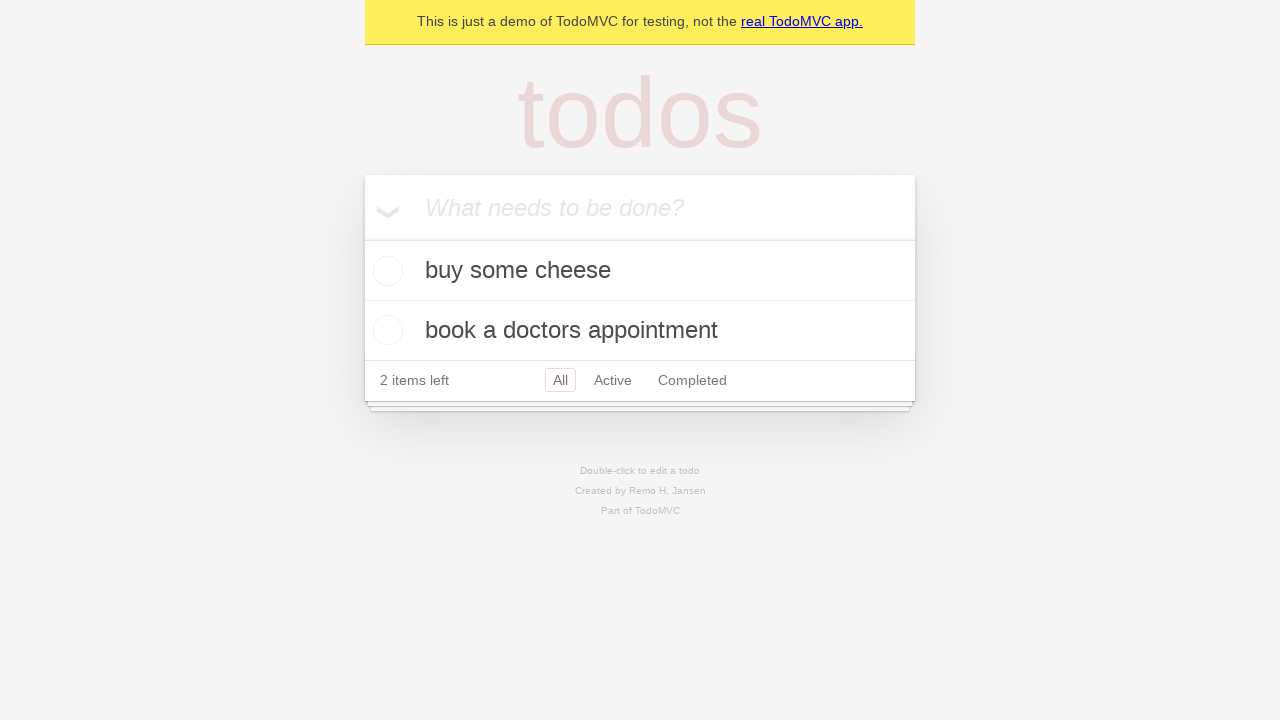